Tests accepting a JavaScript alert by clicking the alert trigger button and accepting the alert dialog

Starting URL: https://www.tutorialspoint.com/selenium/practice/alerts.php

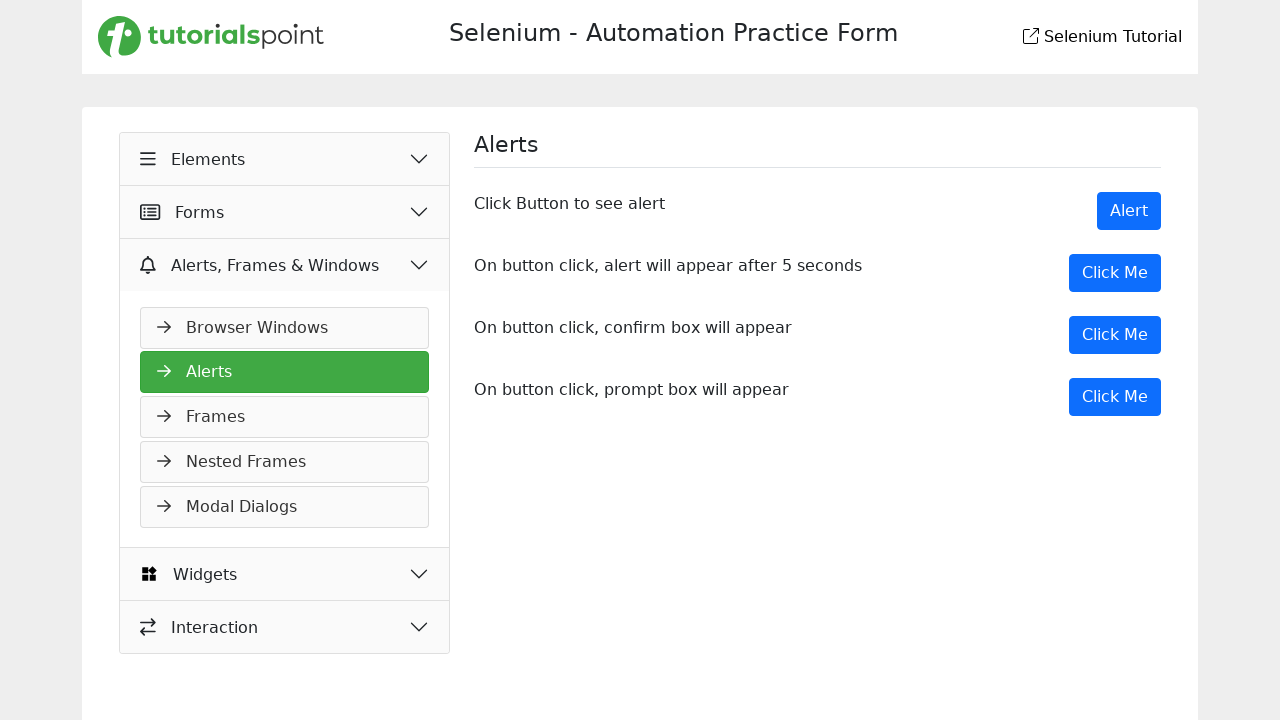

Clicked button to trigger alert at (1115, 335) on xpath=//button[@onclick='myDesk()']
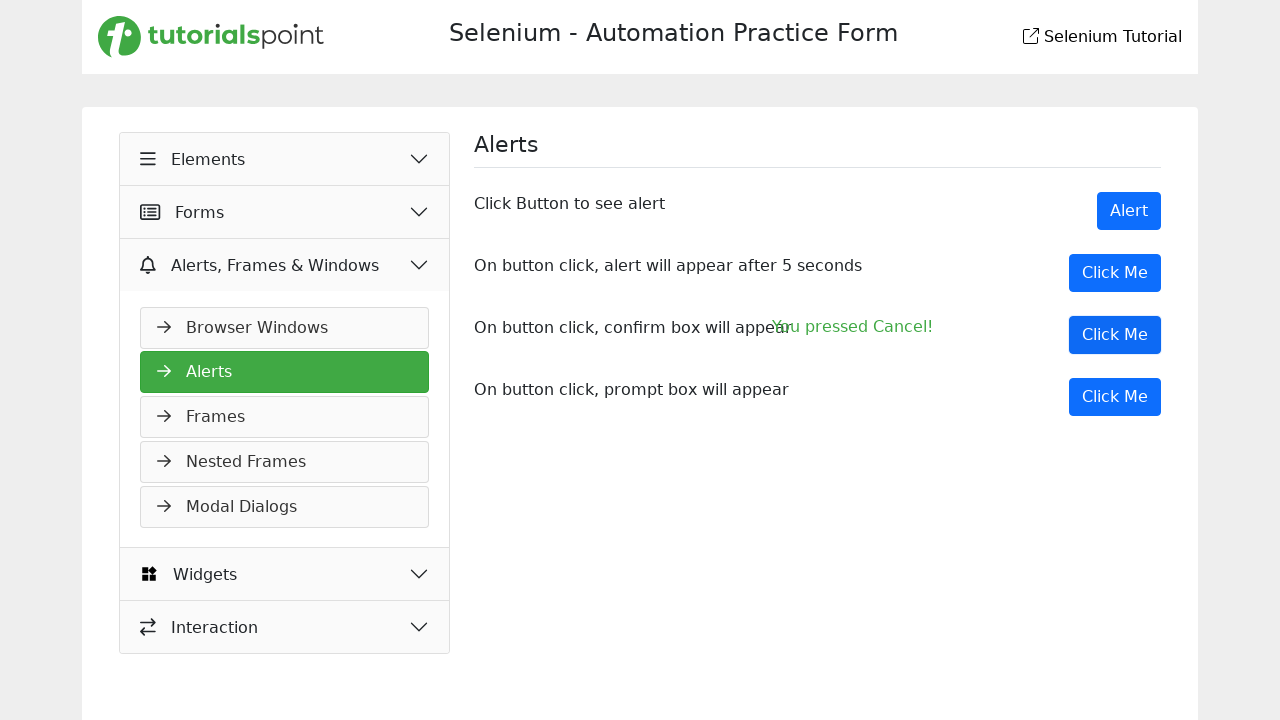

Set up dialog handler to accept alert
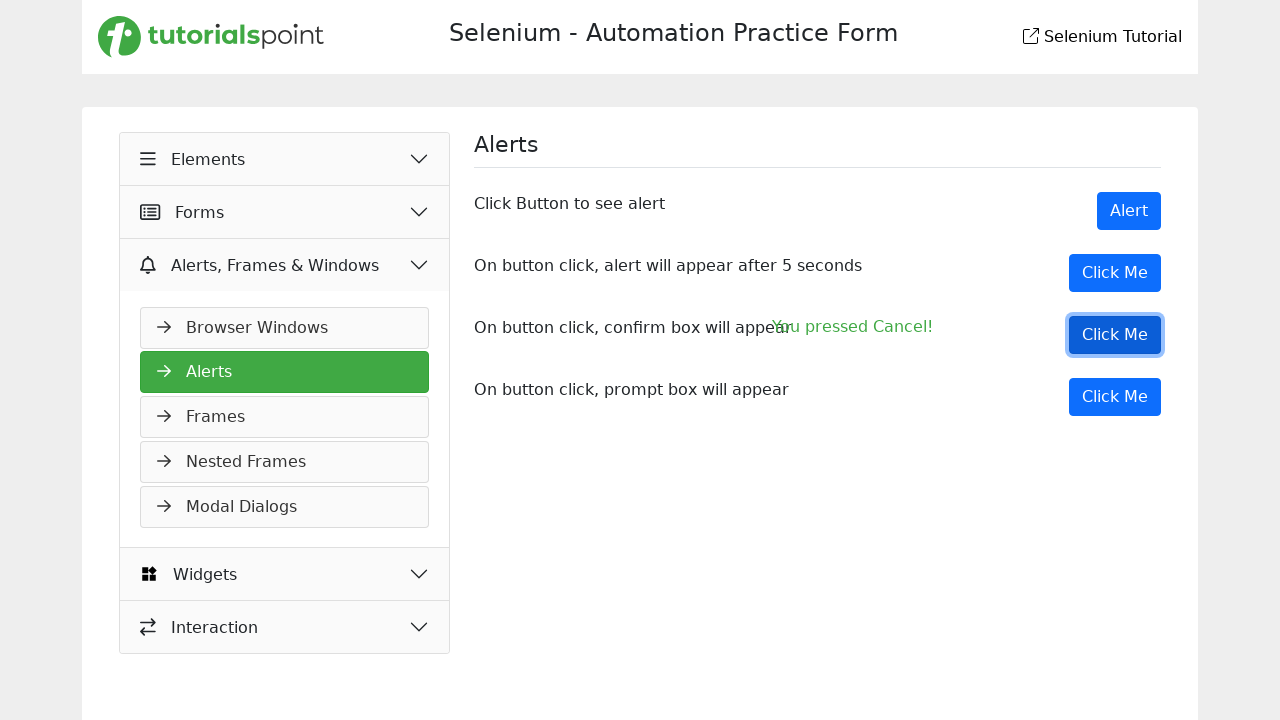

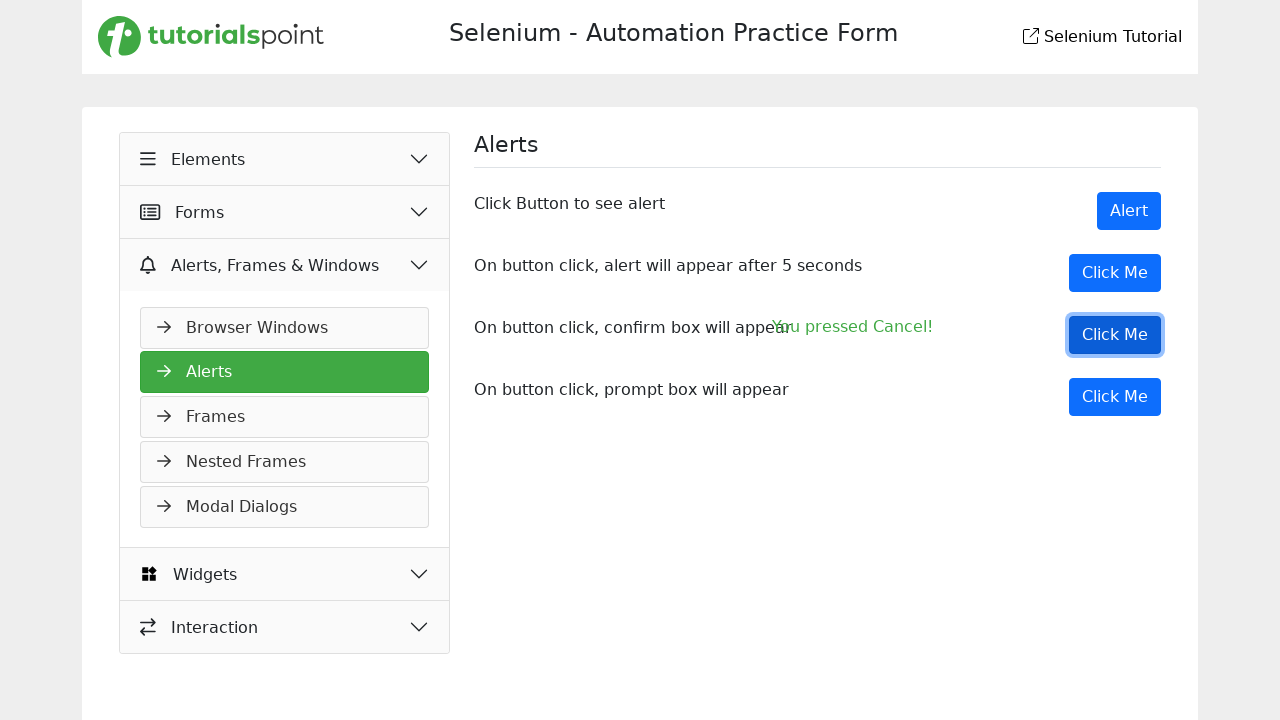